Tests old-style dropdown selection by selecting an option by visible text from a select menu

Starting URL: https://demoqa.com/select-menu

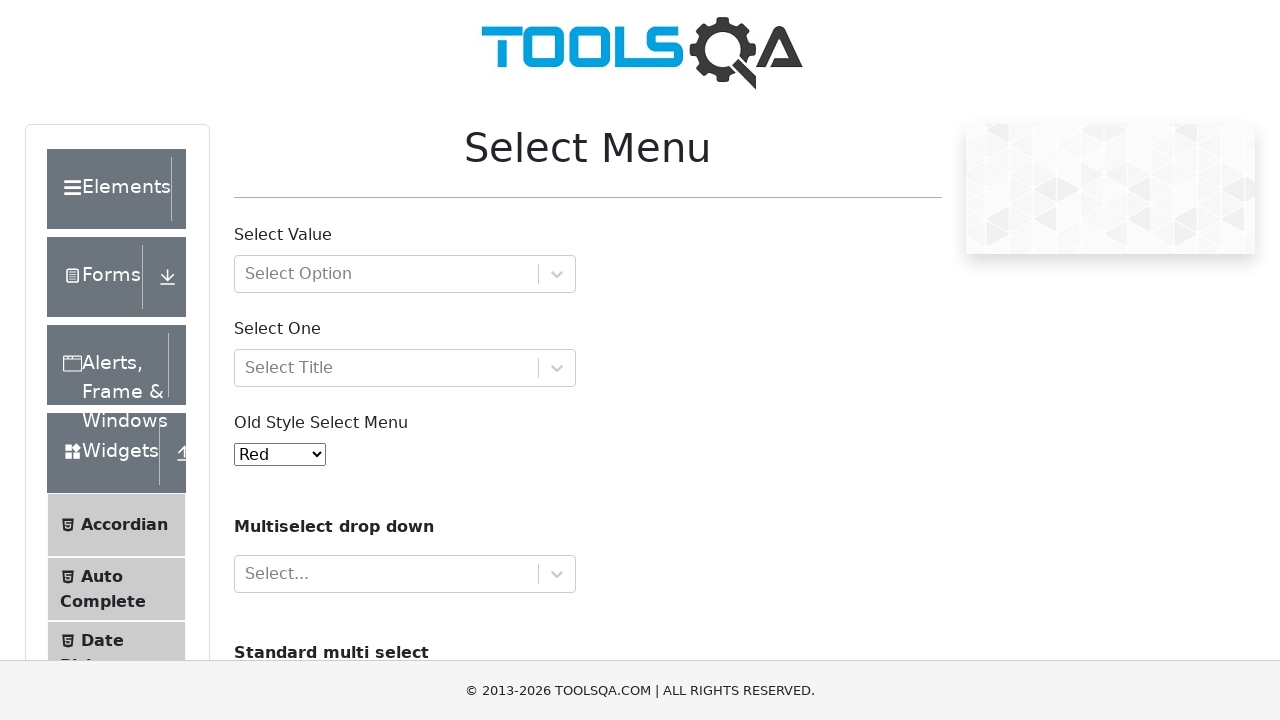

Navigated to select menu test page
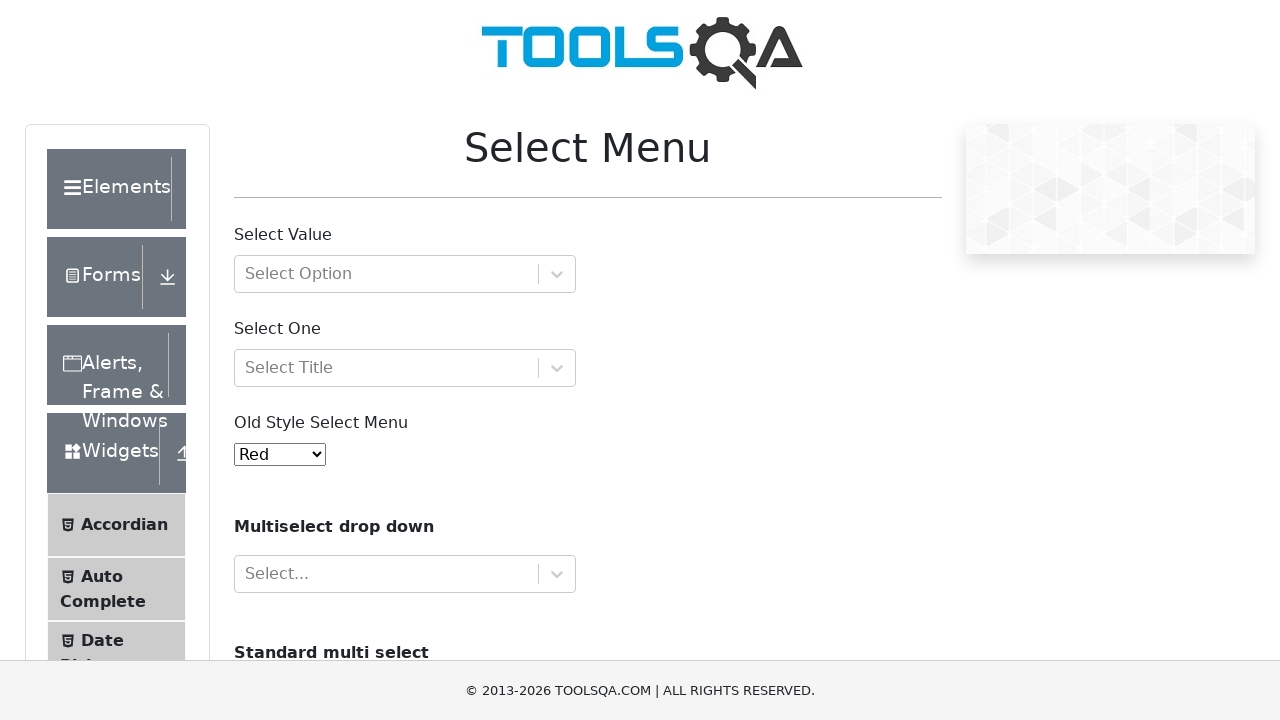

Selected 'Magenta' from old-style dropdown menu by visible text on #oldSelectMenu
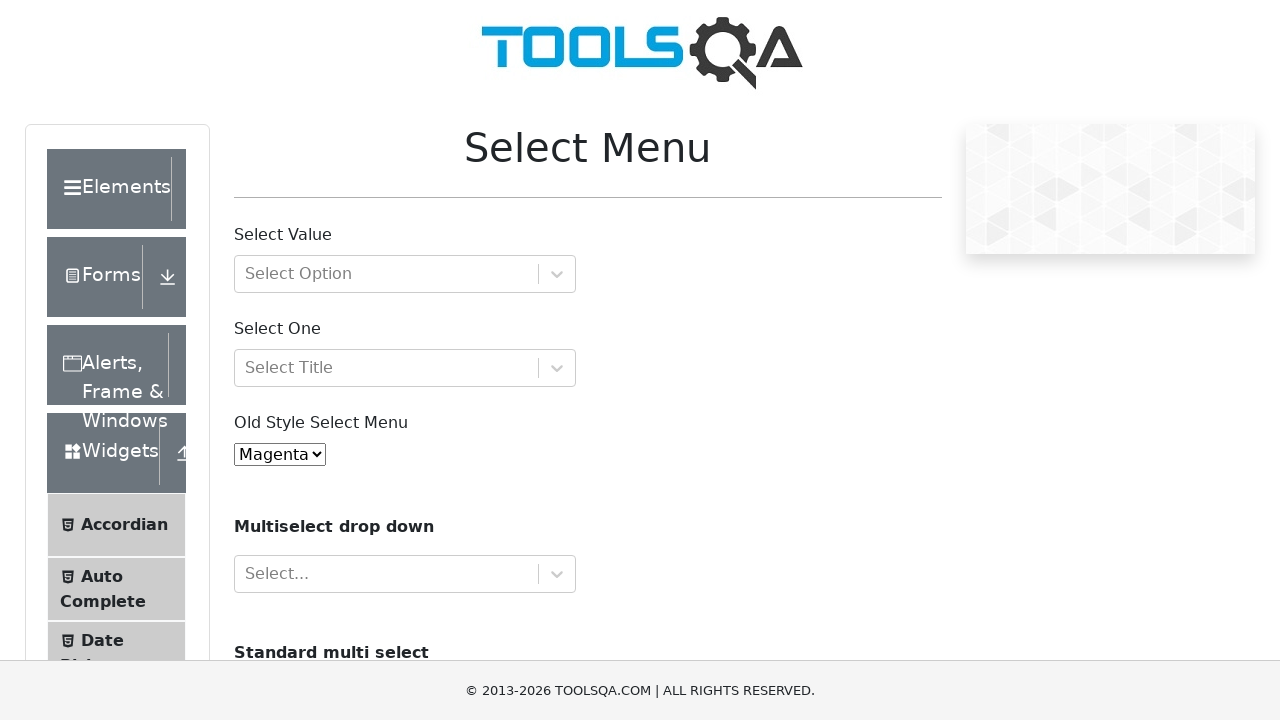

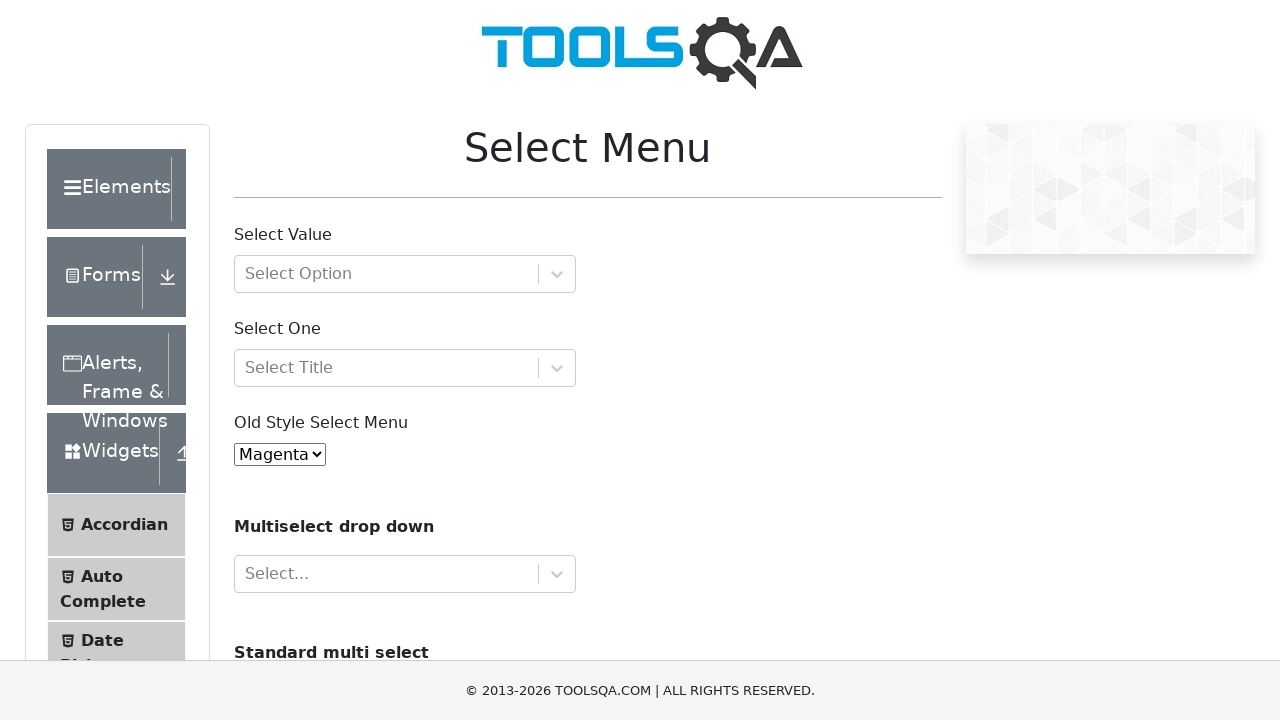